Tests tab switching functionality by opening a link in a new tab and then switching back to the original tab

Starting URL: https://www.gmail.com

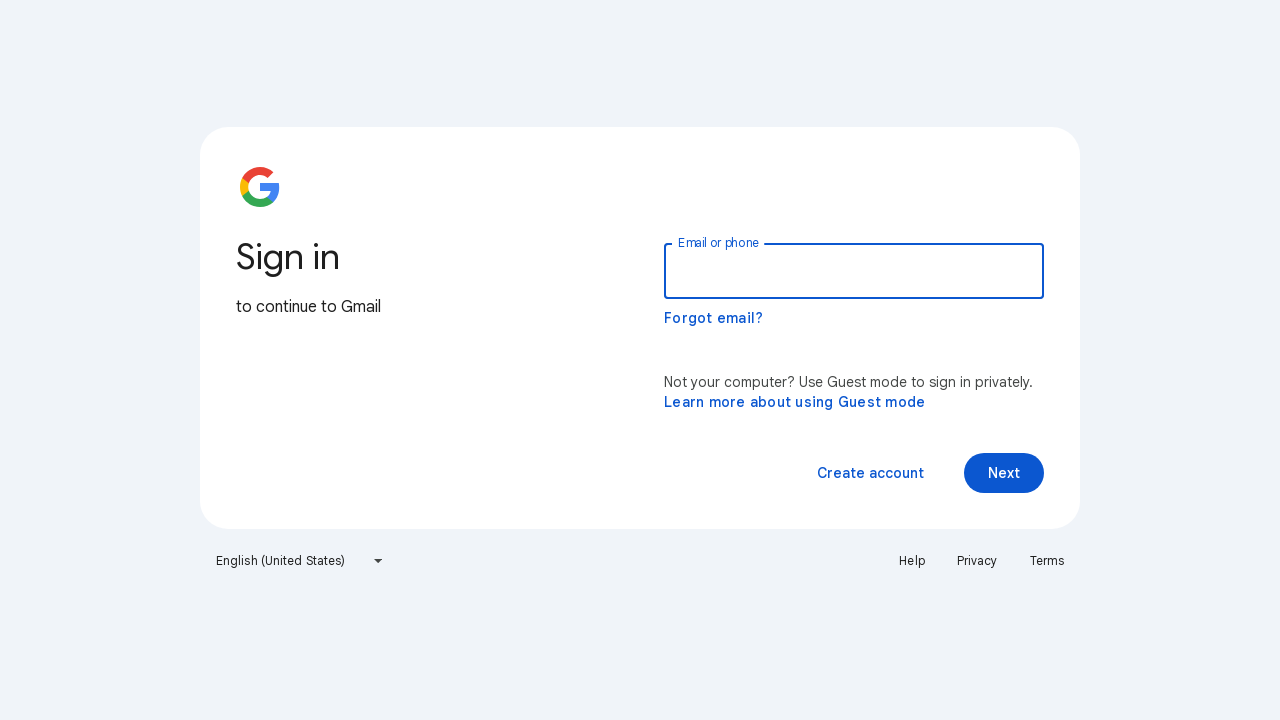

Stored current page context
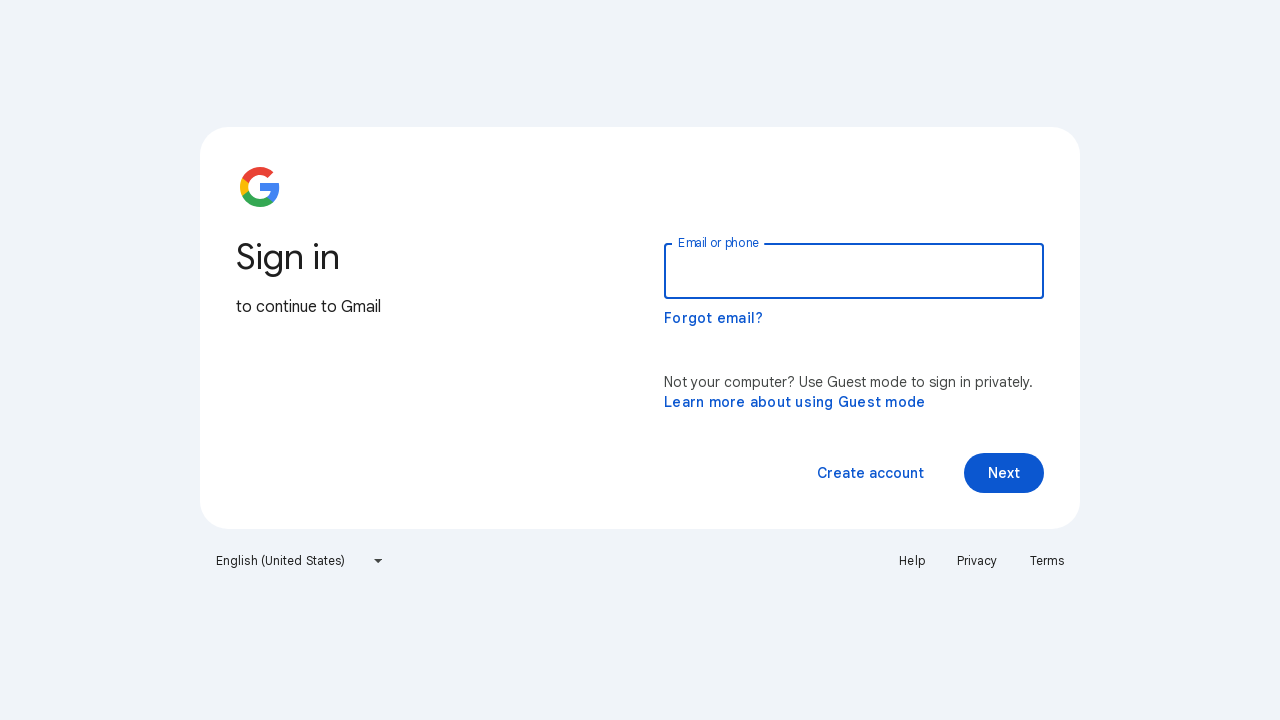

Clicked Terms link which opened in a new tab at (1047, 561) on a:has-text('Terms')
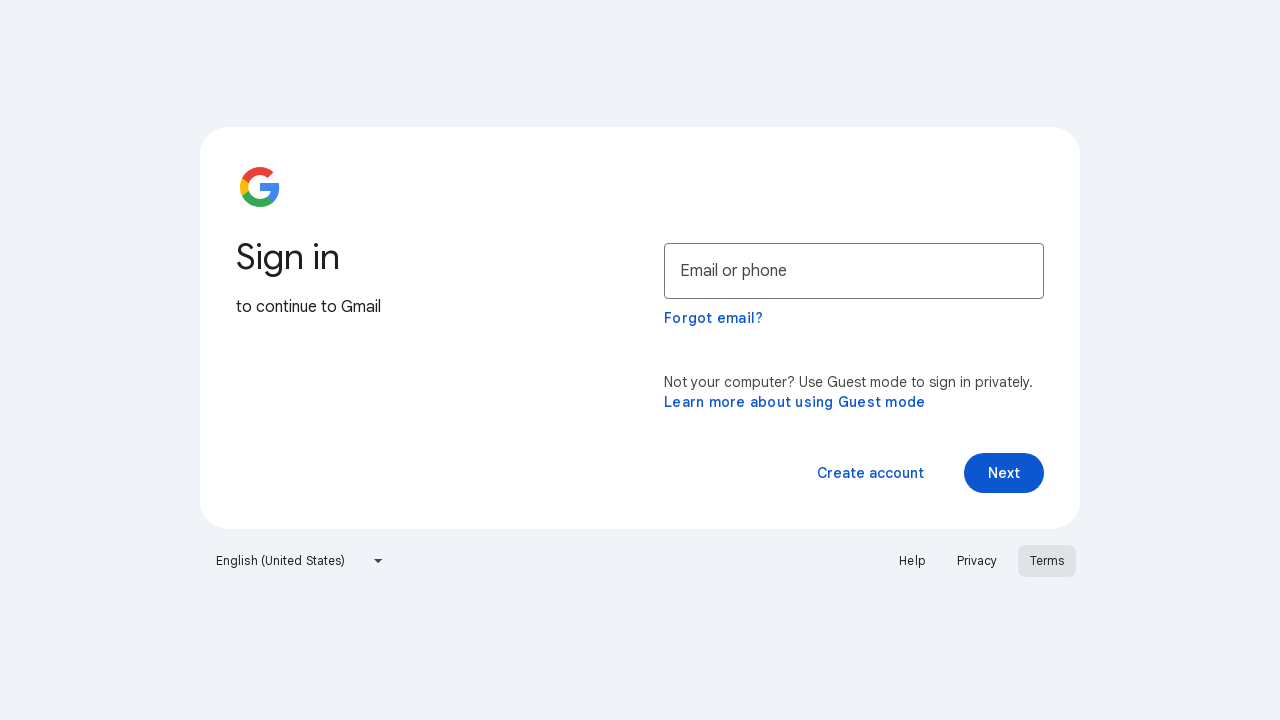

Captured new tab/popup page object
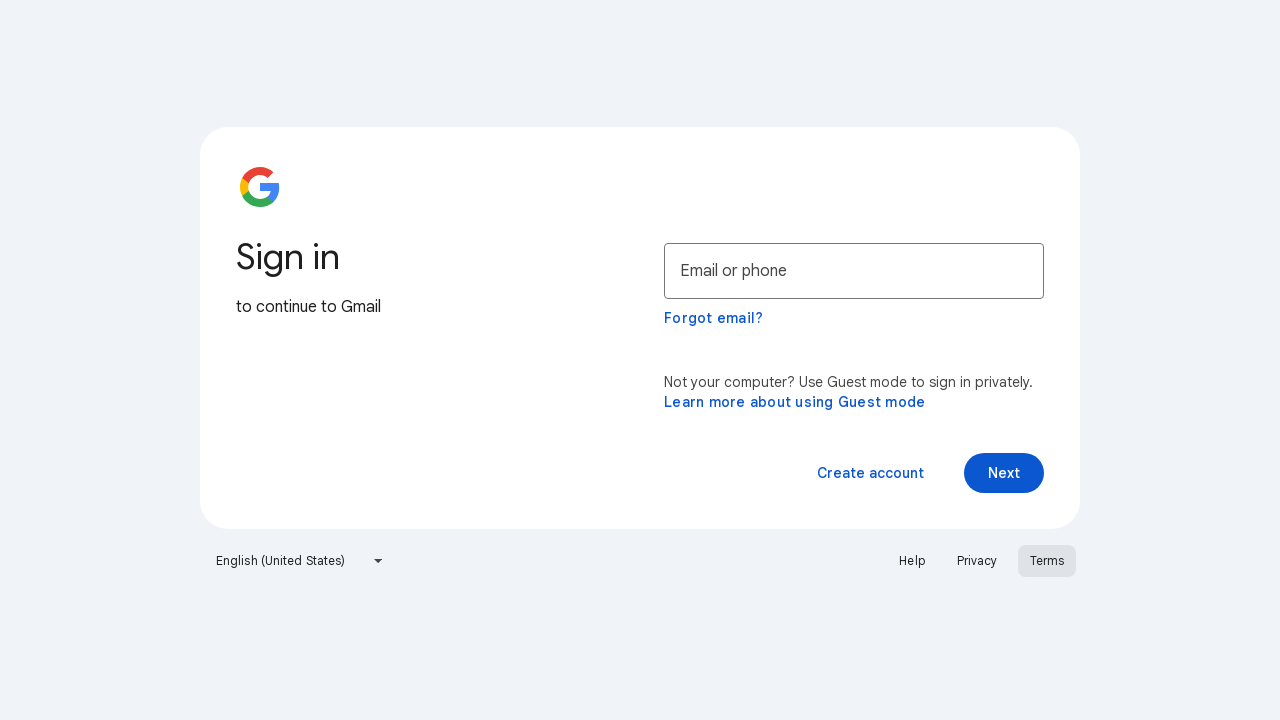

Switched back to original tab
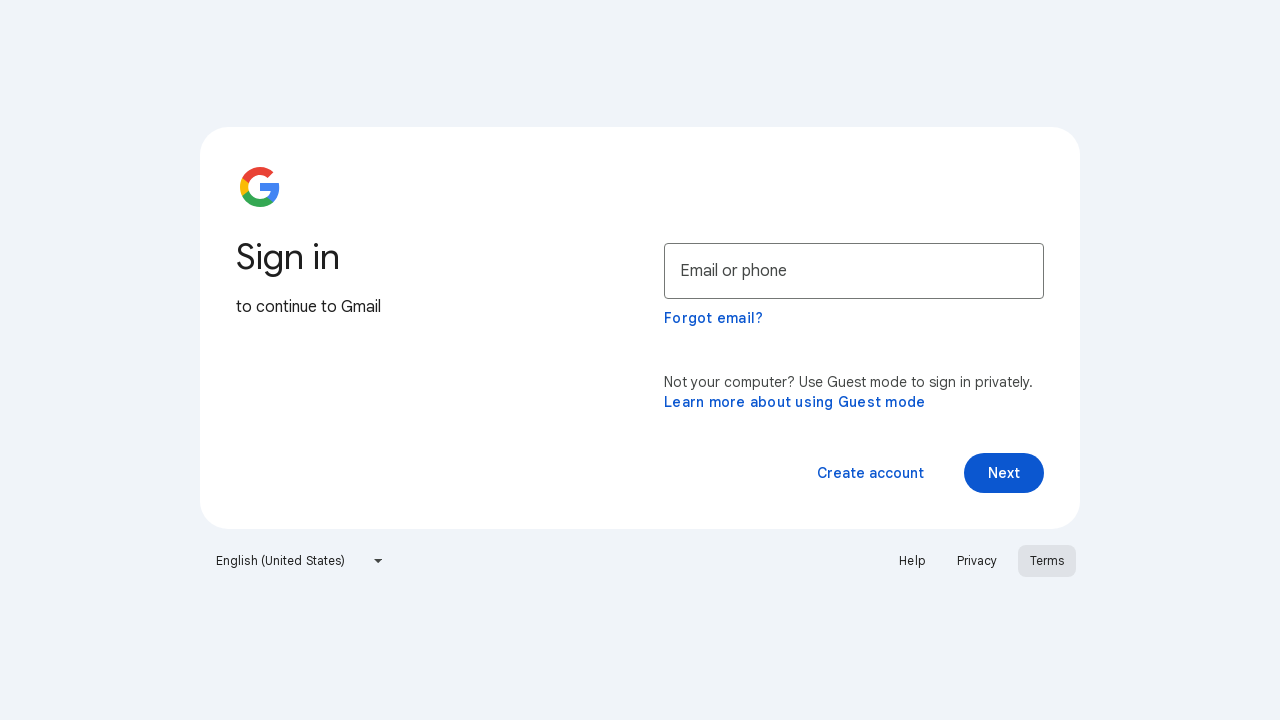

Navigated to https://www.freecrm.com on original tab
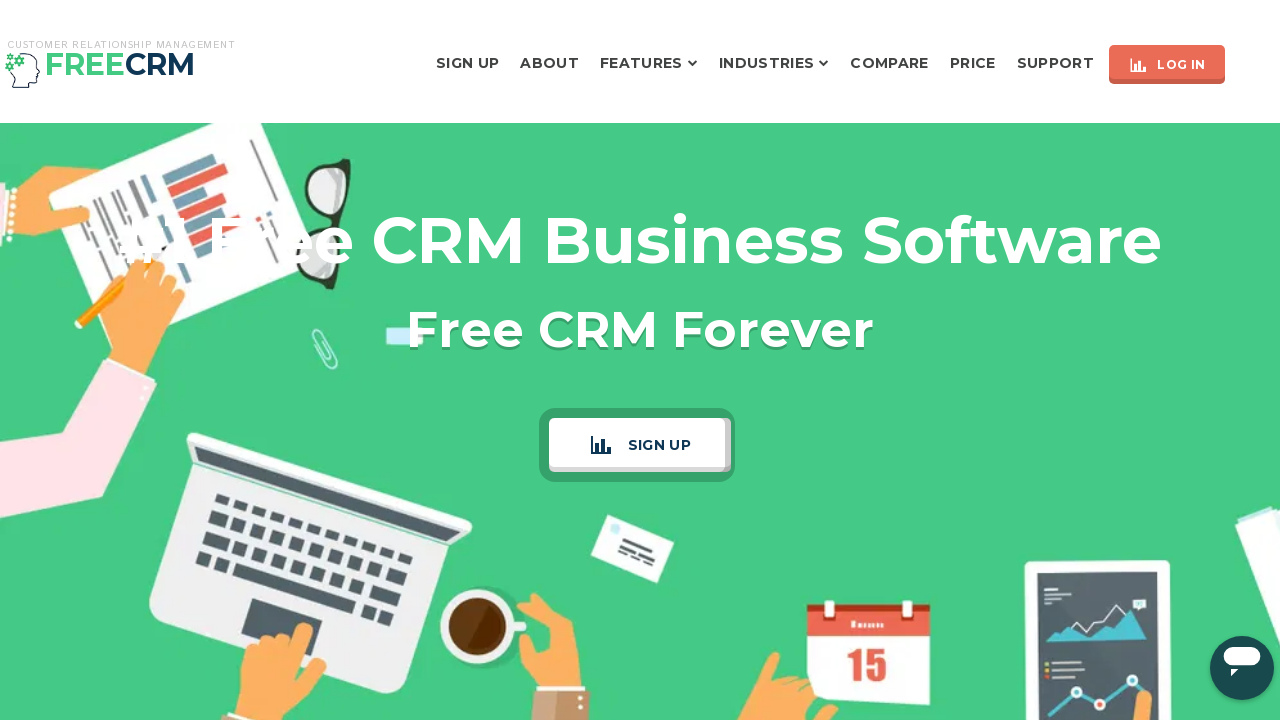

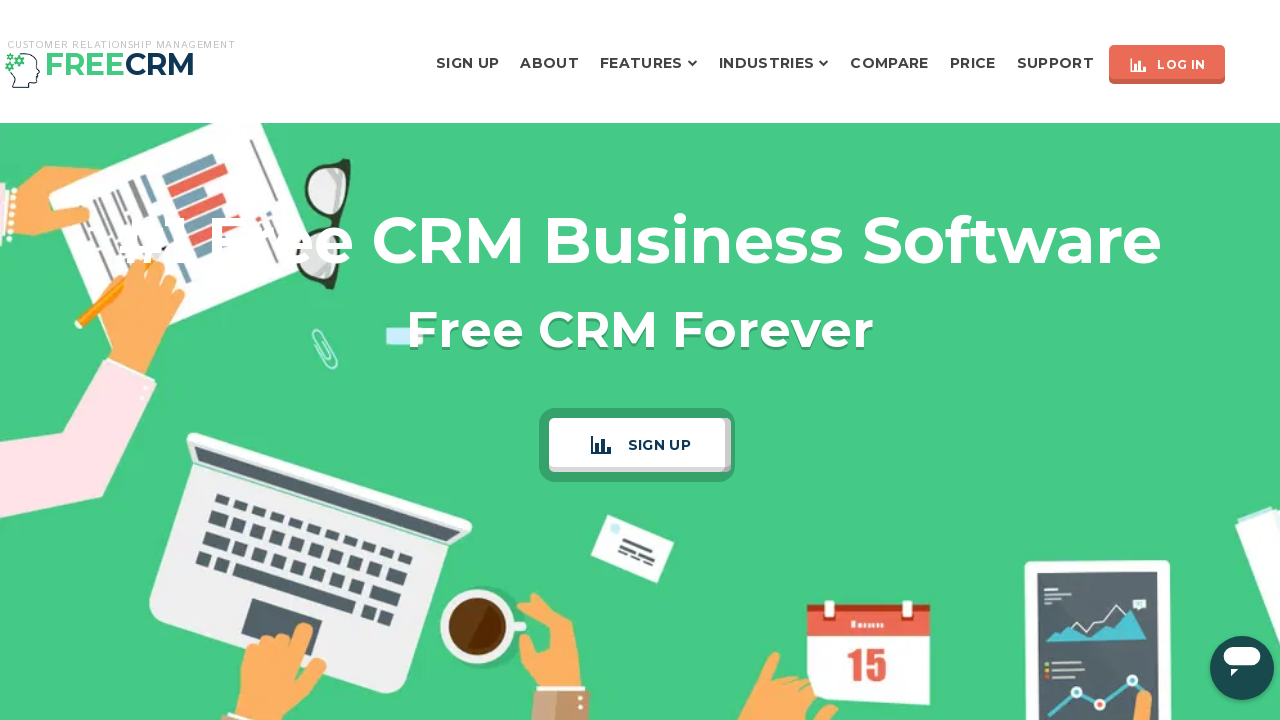